Tests adding a single product (HW0109) to the shopping cart and verifies the cart total matches the product price.

Starting URL: https://milkmidi.github.io/e2e-test-html/

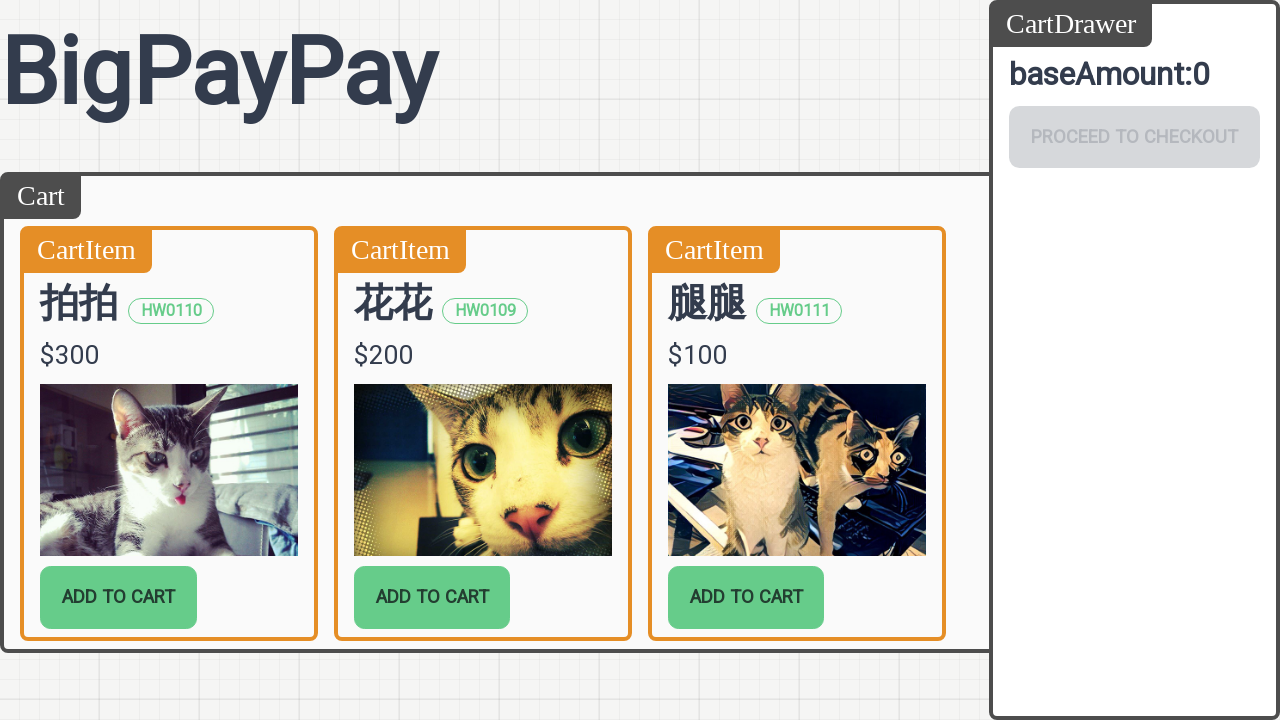

Clicked add to cart button for product HW0109 at (432, 597) on [data-sku="HW0109"] button
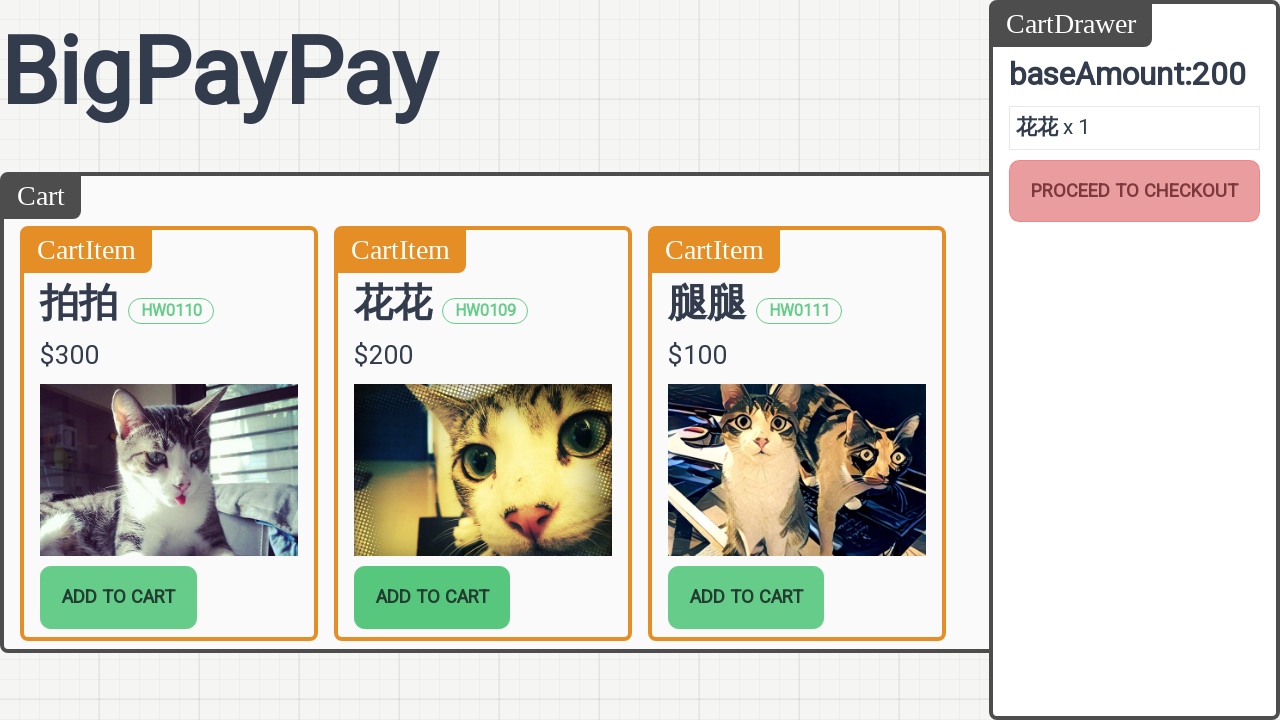

Cart updated and product price displayed in cart total
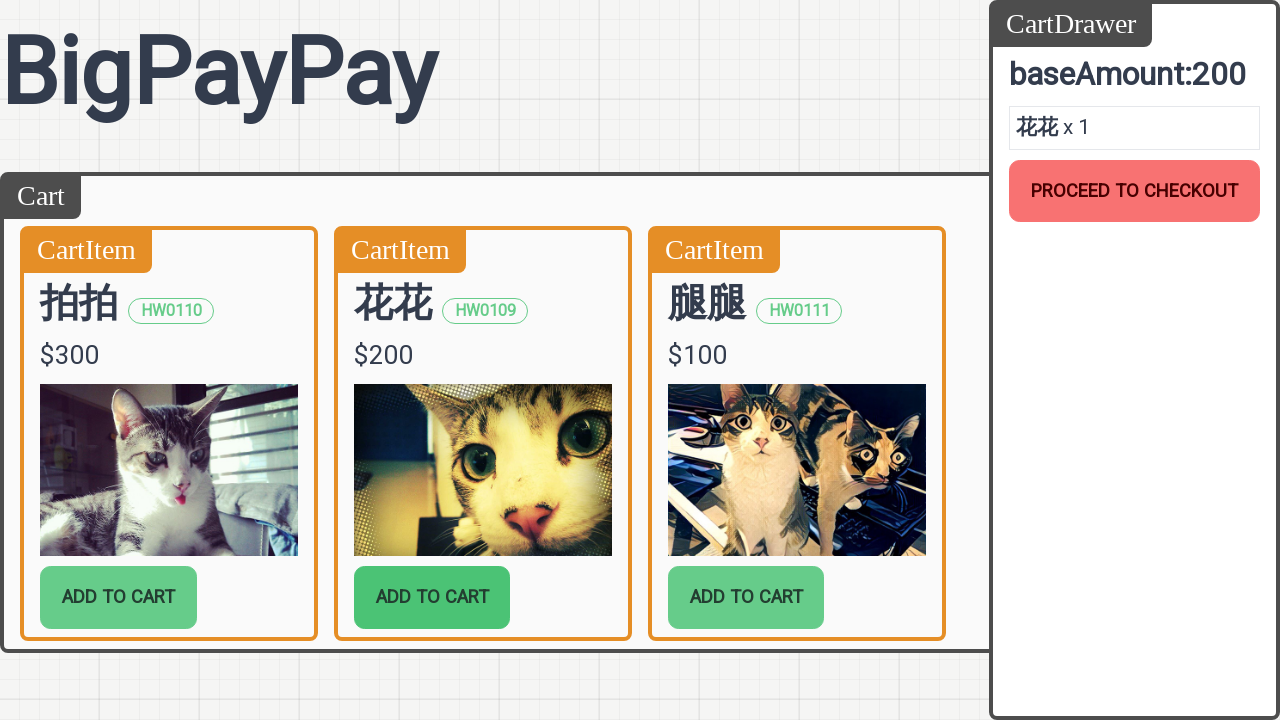

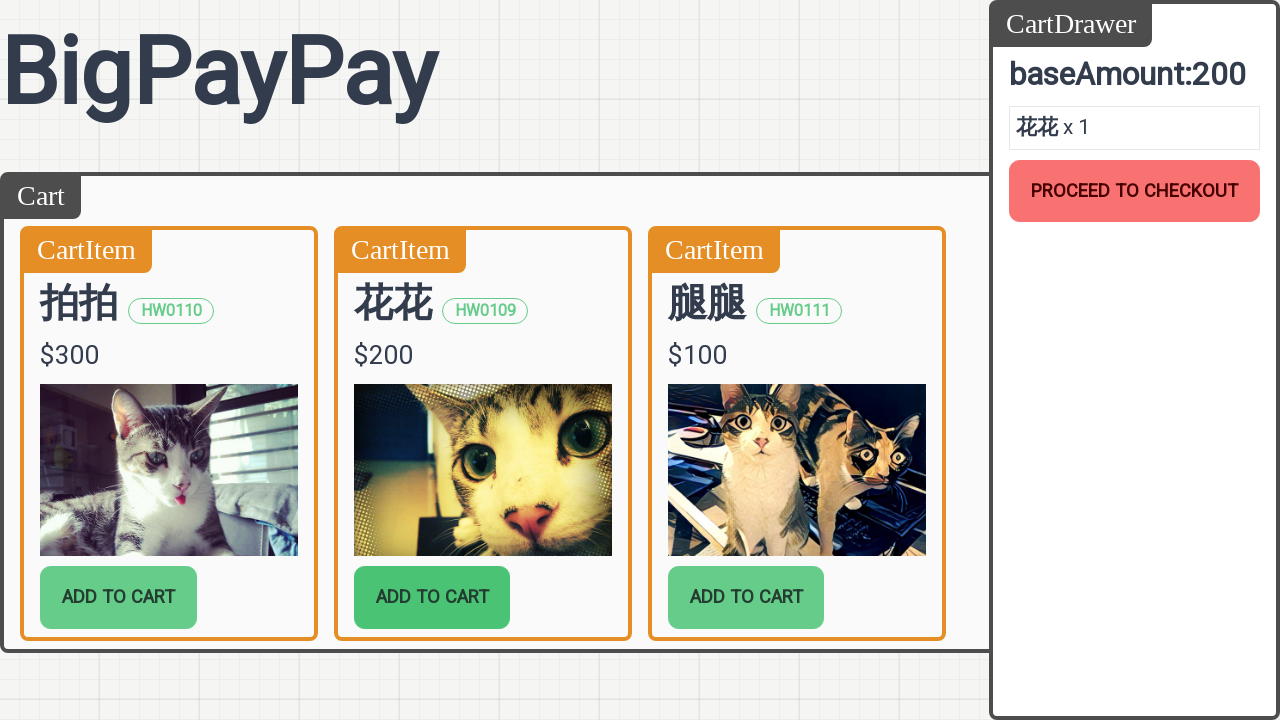